Tests checkbox and radio button functionality by clicking all checkboxes to select them, verifying they are selected, and then clicking a radio button.

Starting URL: https://www.rahulshettyacademy.com/AutomationPractice/

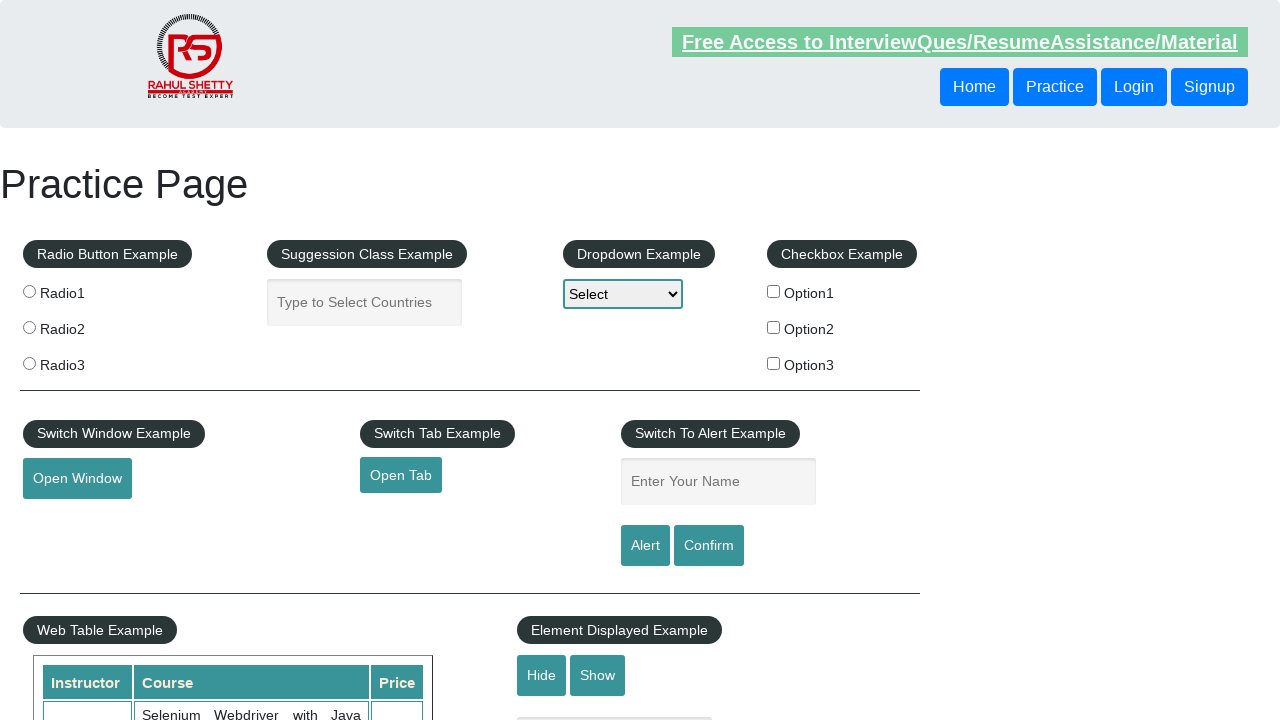

Waited for checkboxes to load
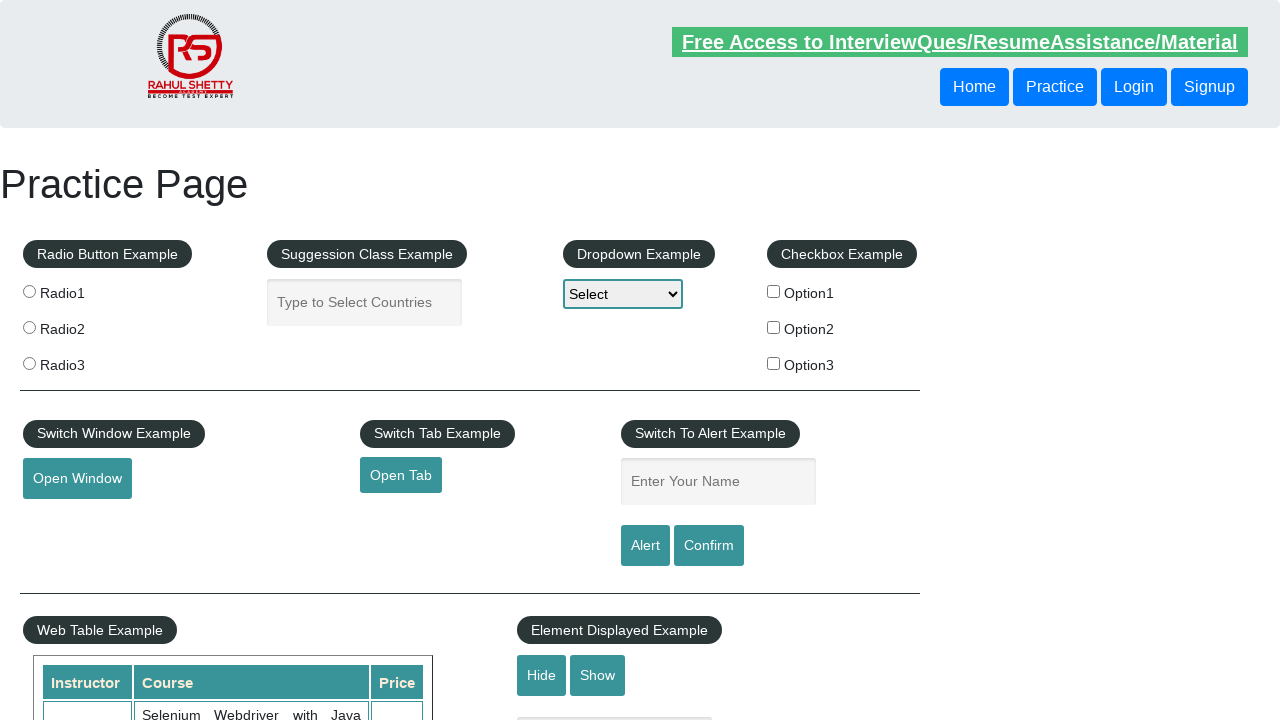

Located all checkbox elements
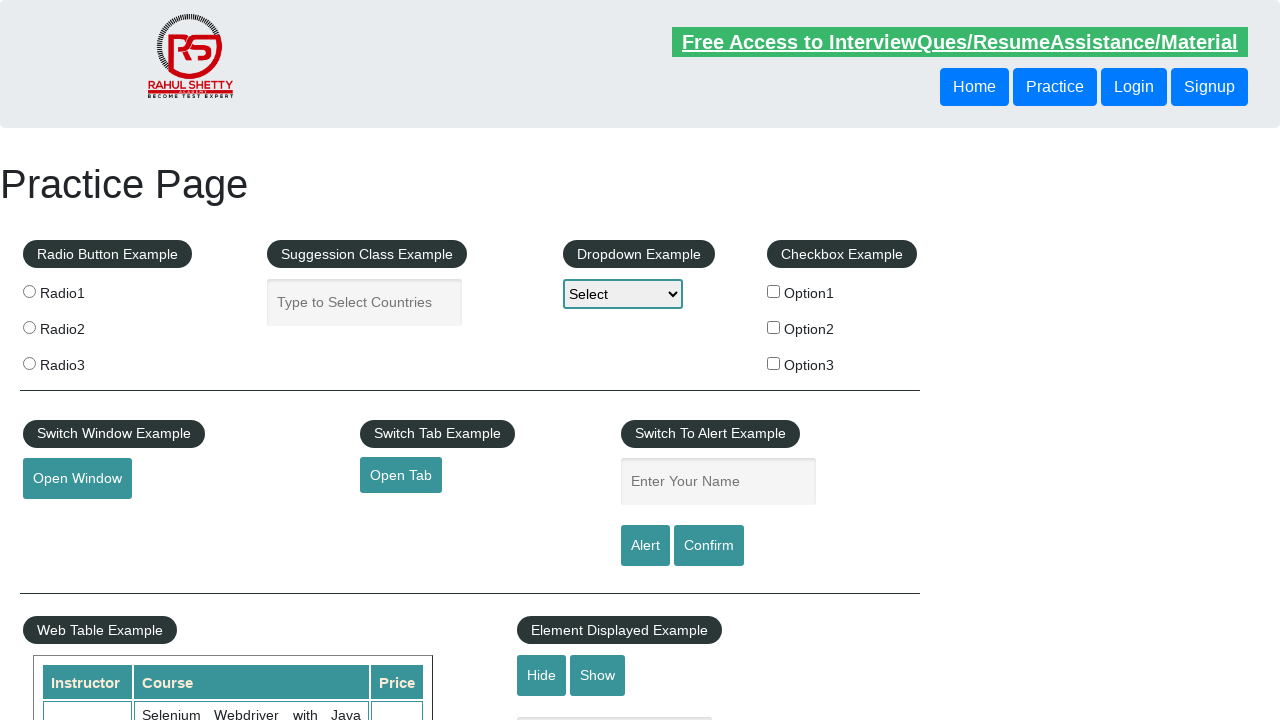

Found 3 checkboxes
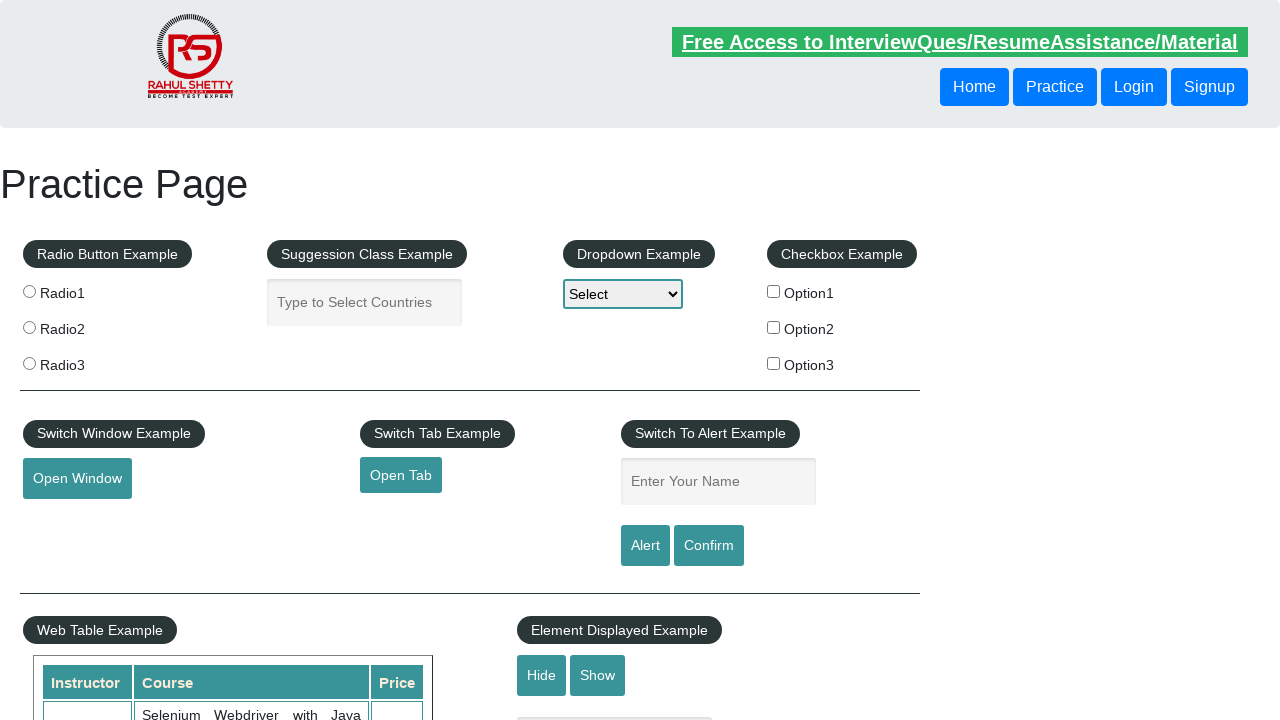

Retrieved checkbox at index 0
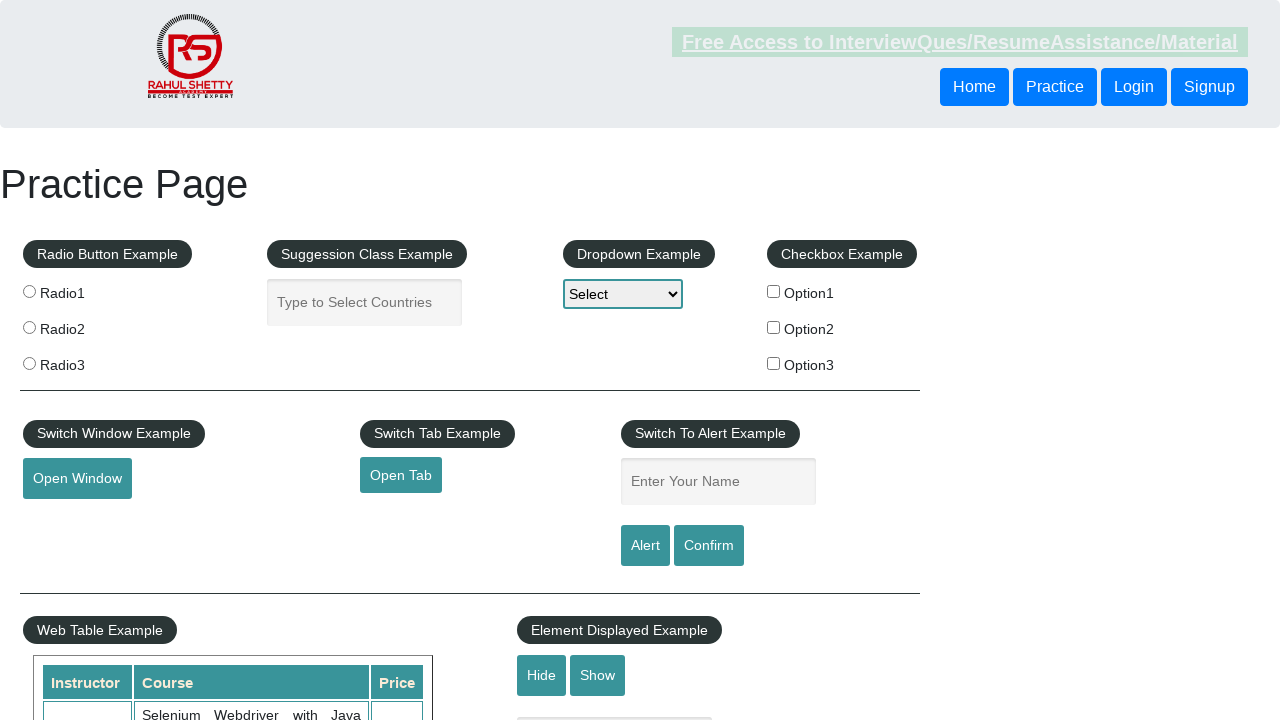

Clicked checkbox at index 0 at (774, 291) on [type='checkbox'] >> nth=0
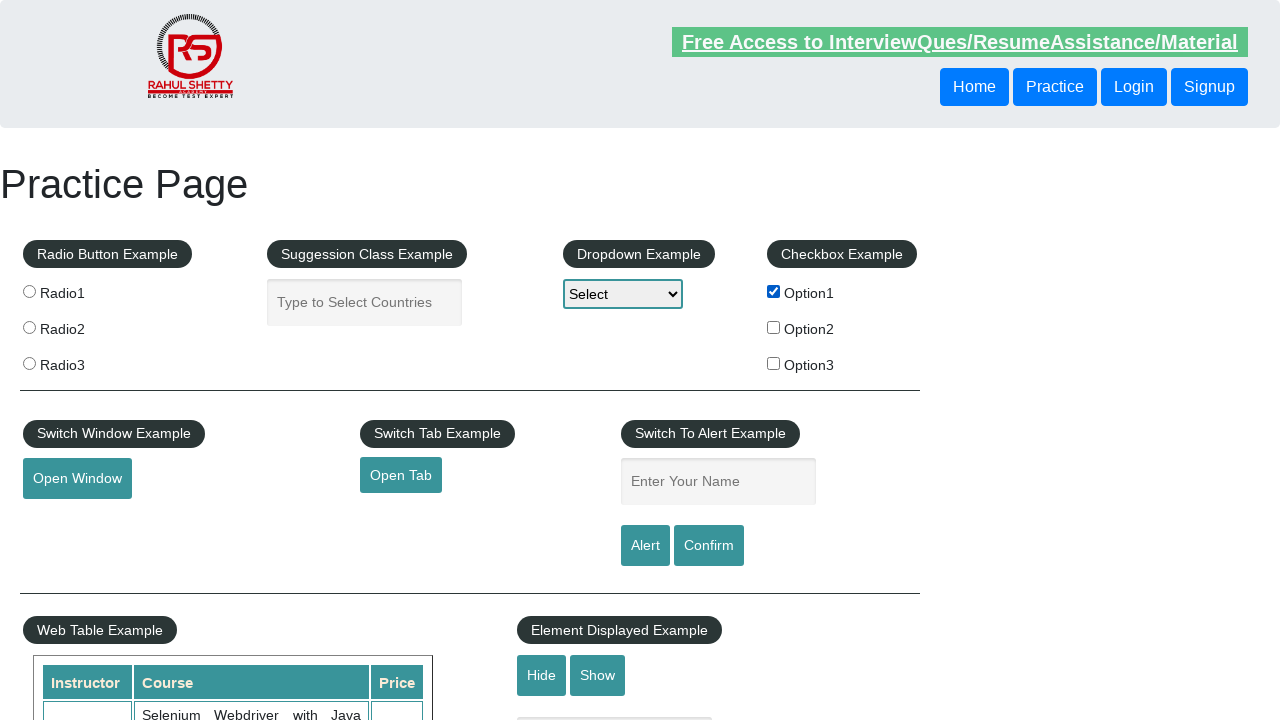

Retrieved checkbox at index 1
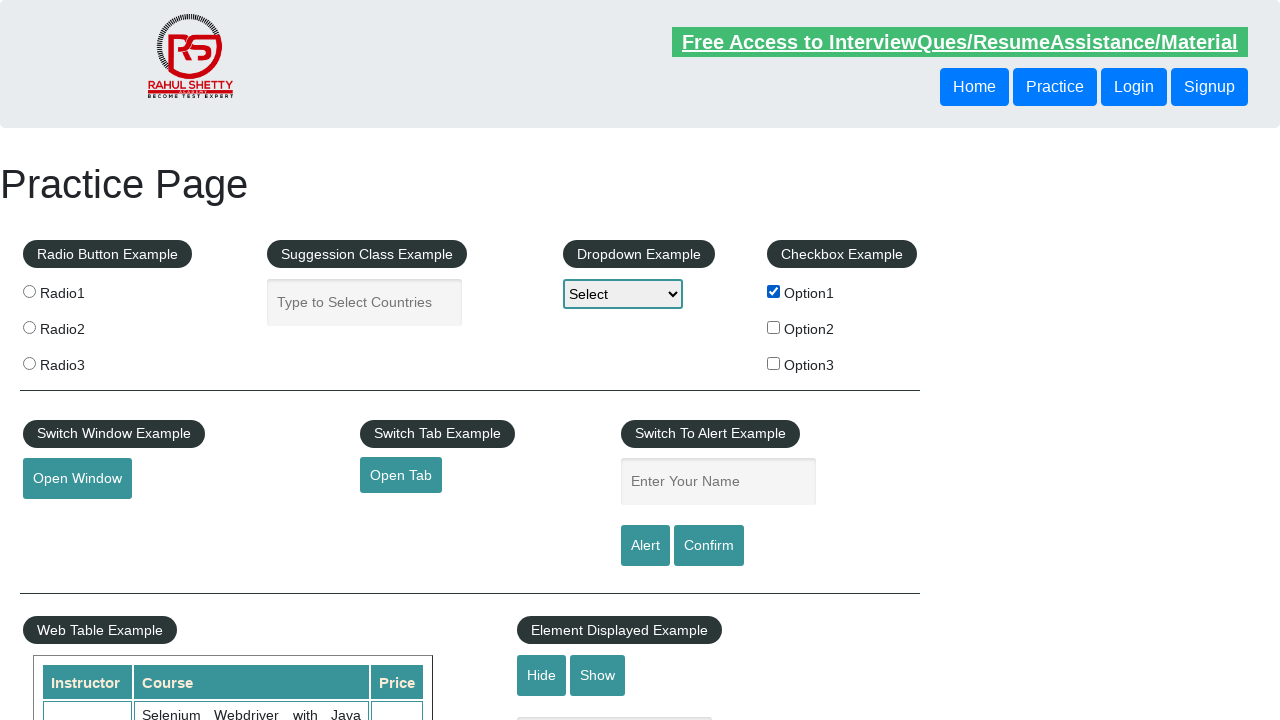

Clicked checkbox at index 1 at (774, 327) on [type='checkbox'] >> nth=1
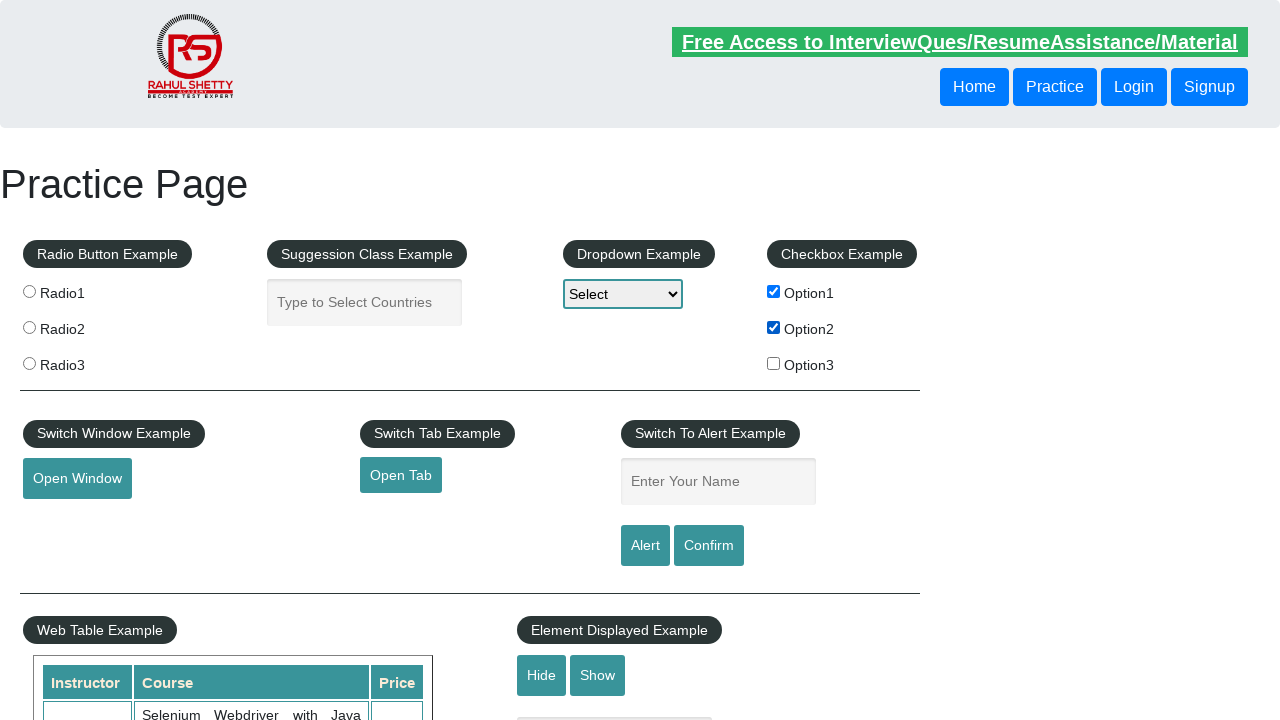

Retrieved checkbox at index 2
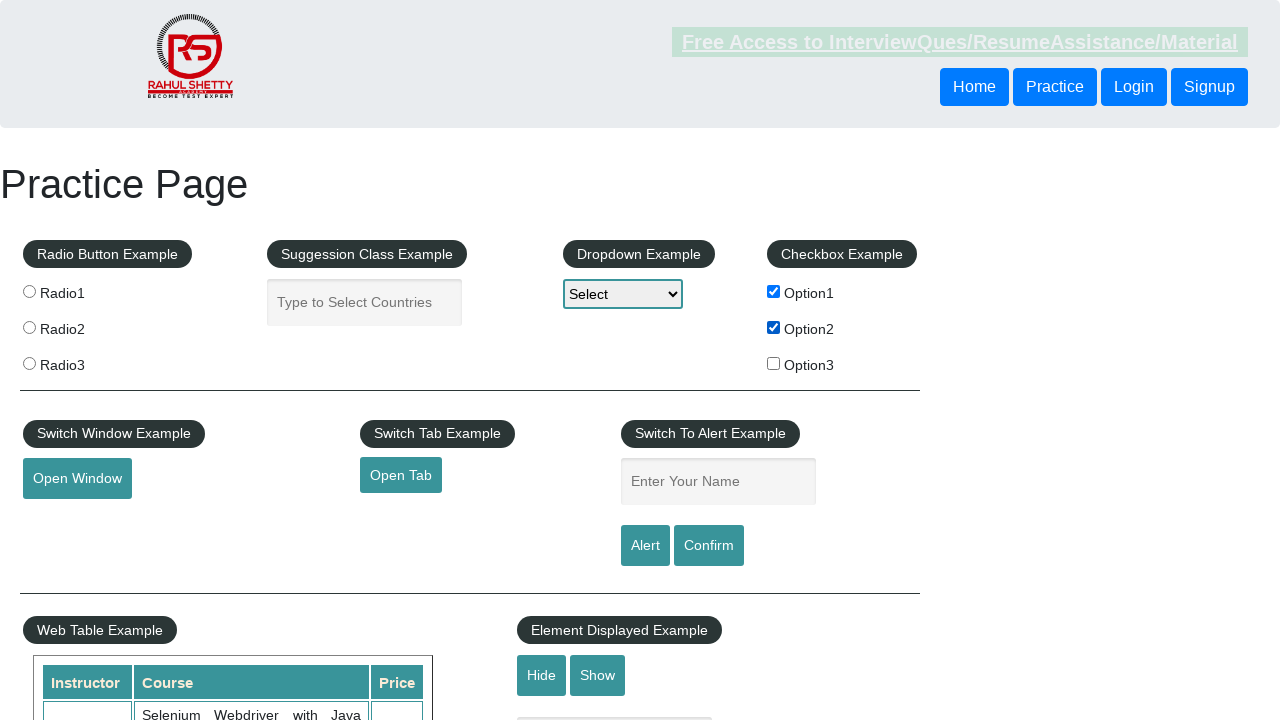

Clicked checkbox at index 2 at (774, 363) on [type='checkbox'] >> nth=2
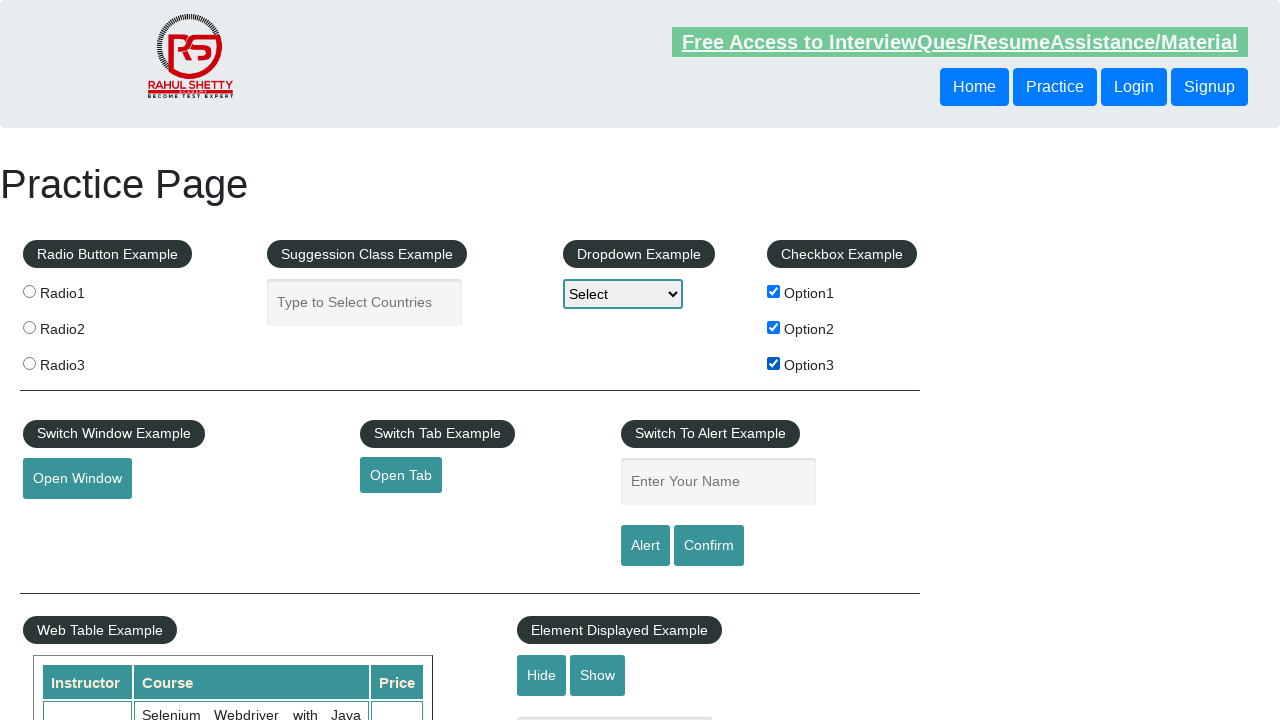

Located all radio button elements
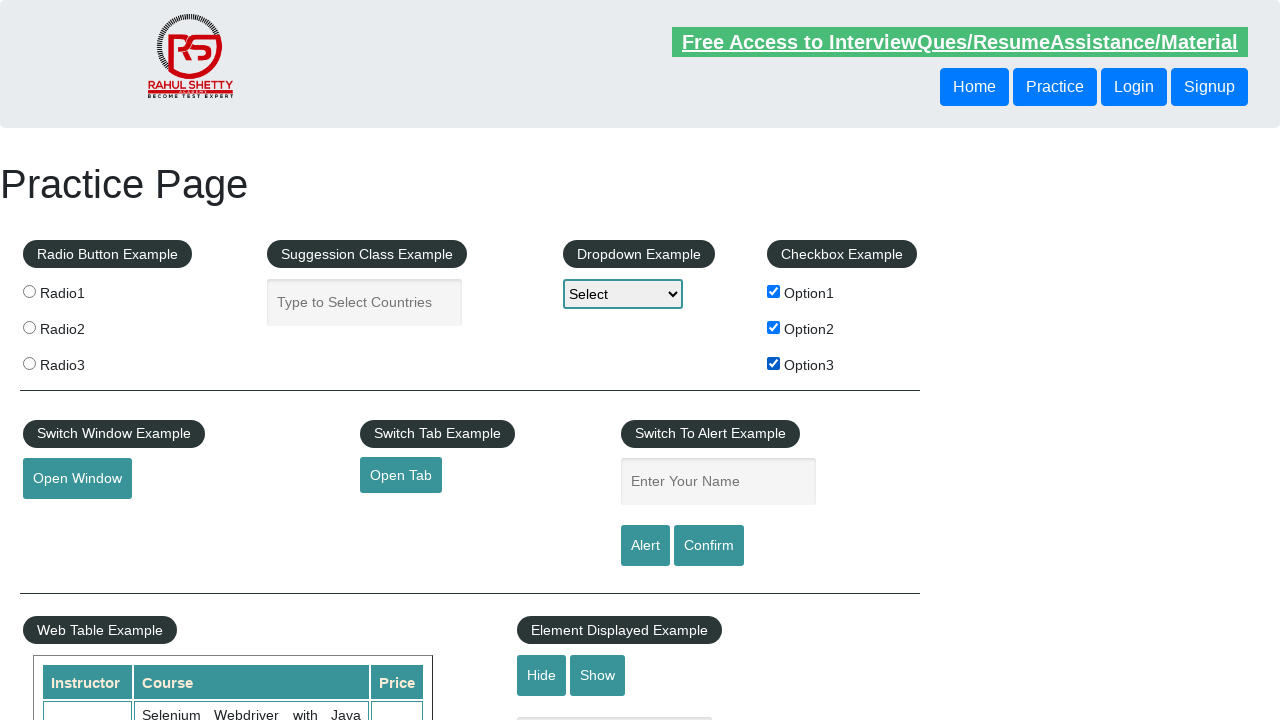

Clicked the third radio button (index 2) at (29, 363) on input[name='radioButton'] >> nth=2
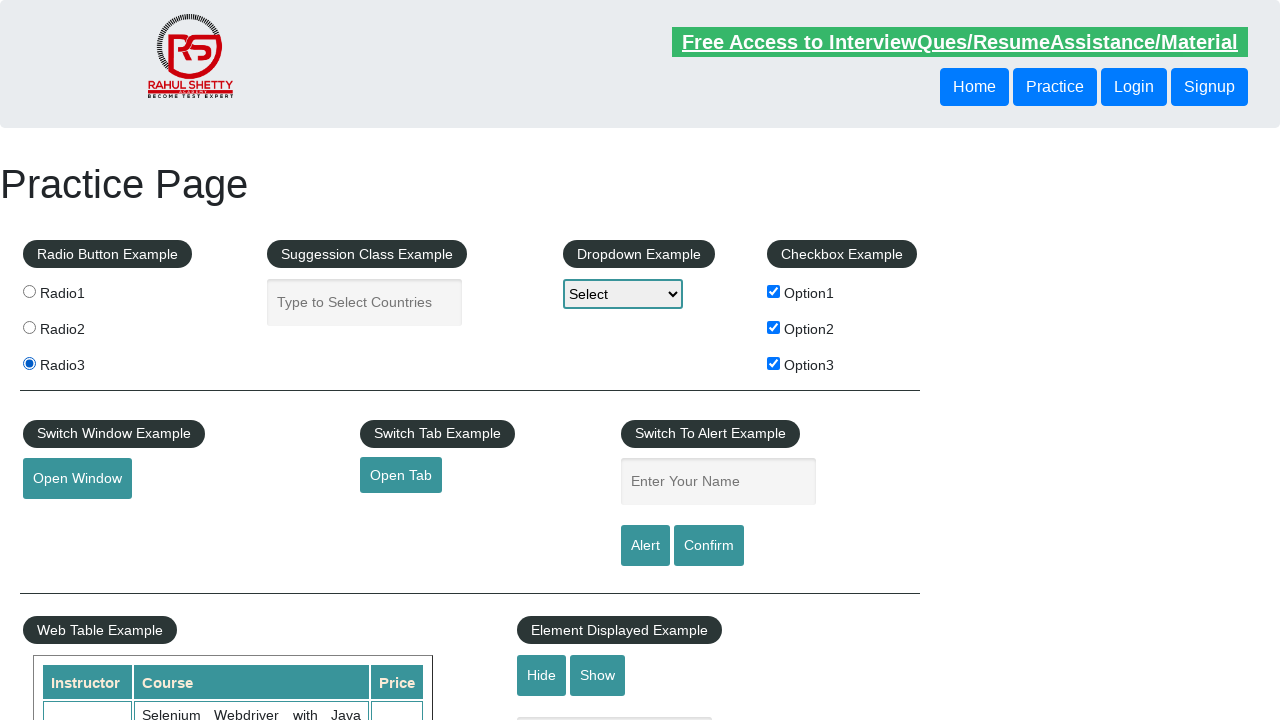

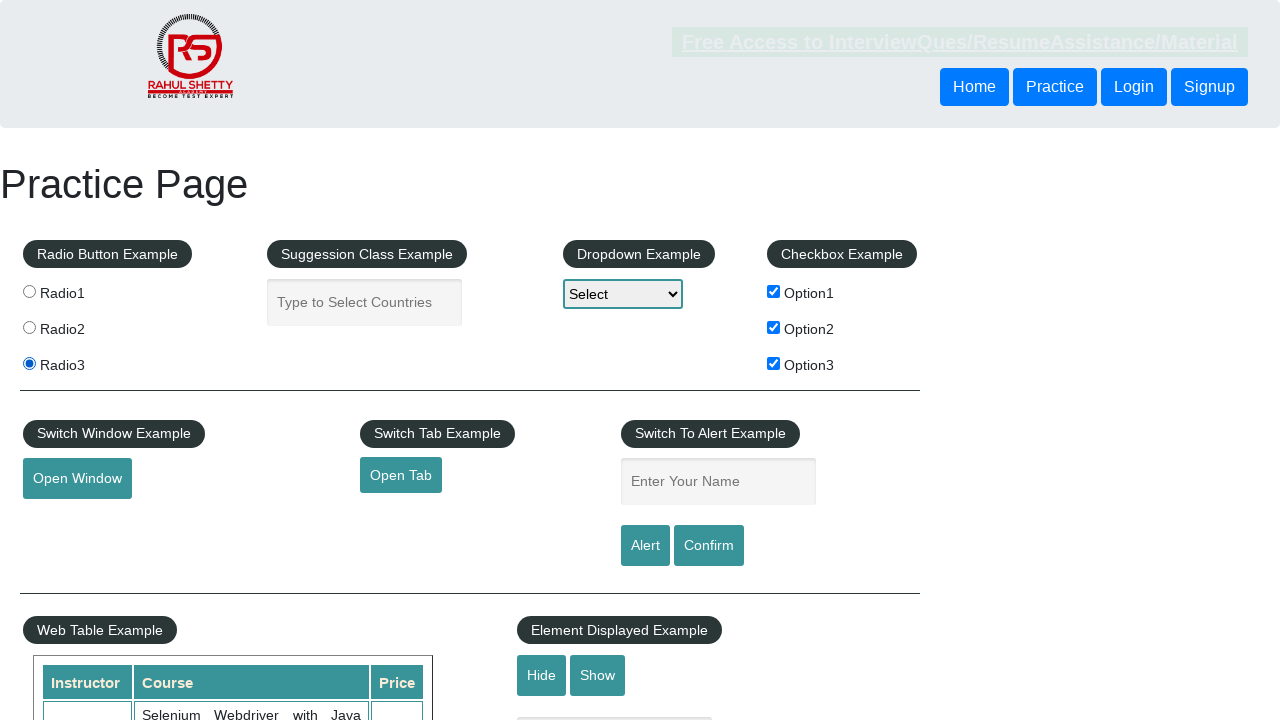